Tests radio button functionality by clicking radio buttons in different groups, verifying selection states, and iterating through all radio buttons in a group to click them sequentially.

Starting URL: http://www.echoecho.com/htmlforms10.htm

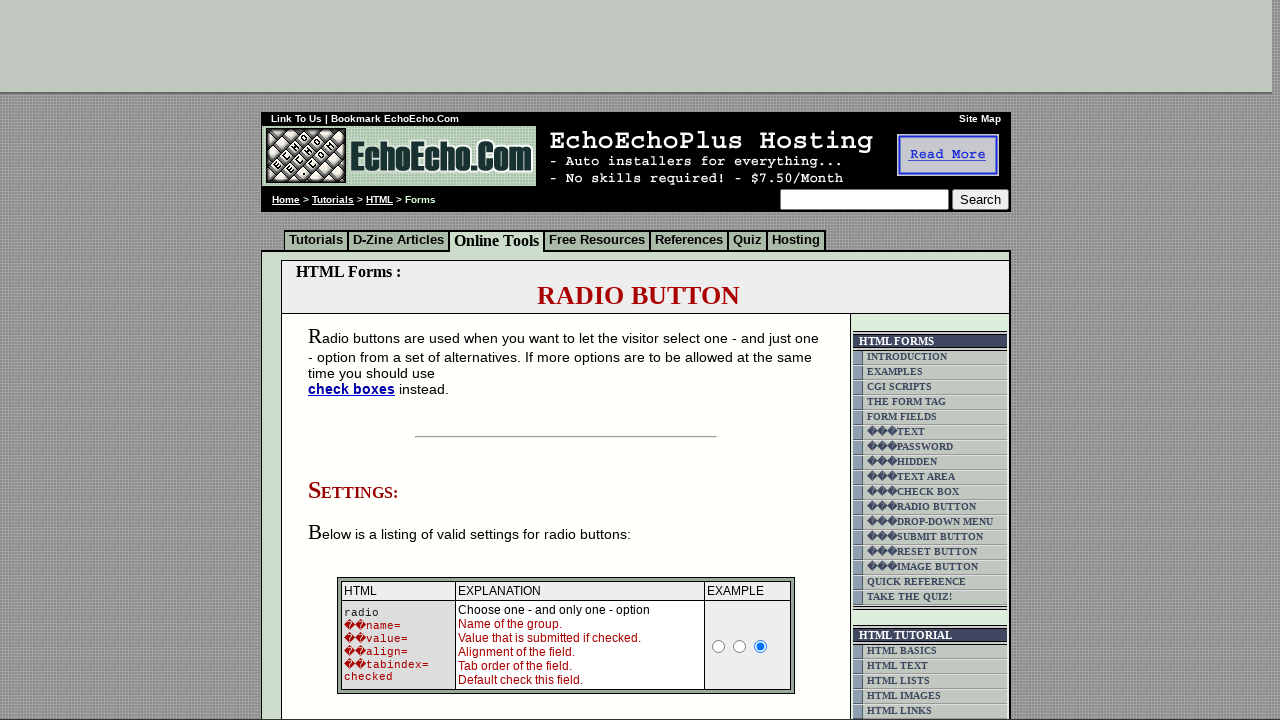

Clicked 'Milk' radio button at (356, 360) on xpath=//input[@value='Milk']
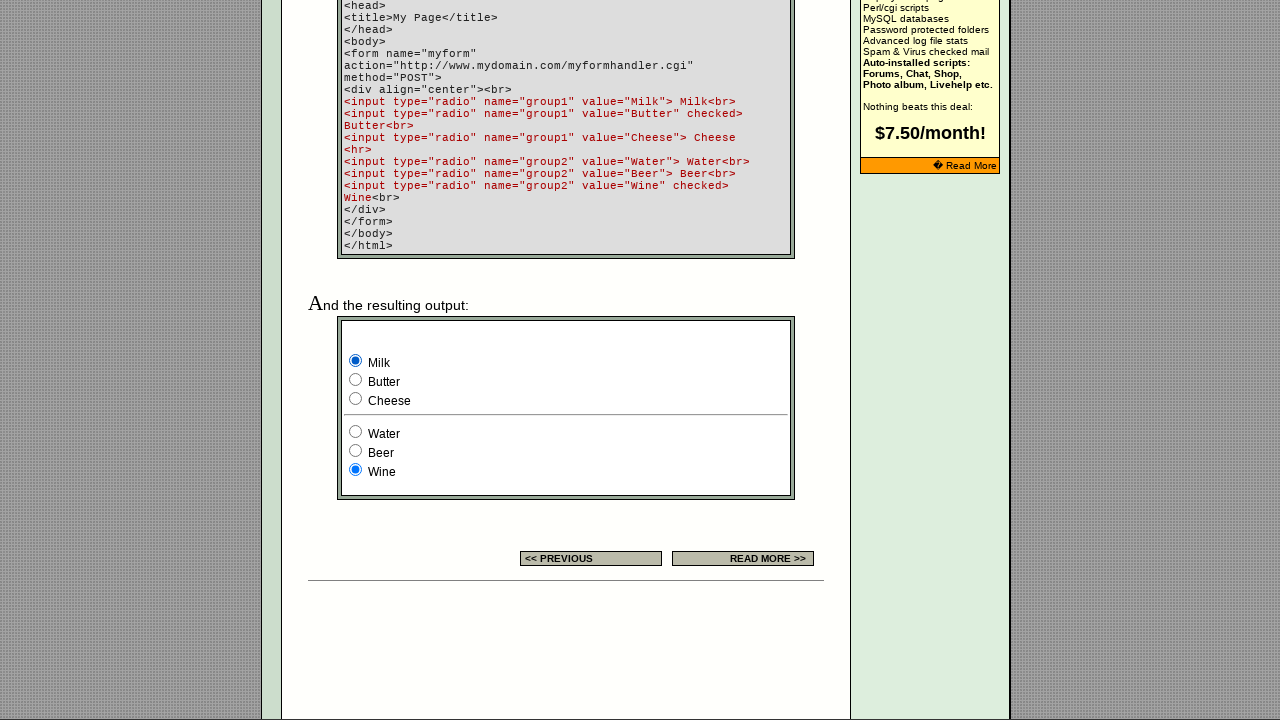

Verified 'Milk' radio button is available
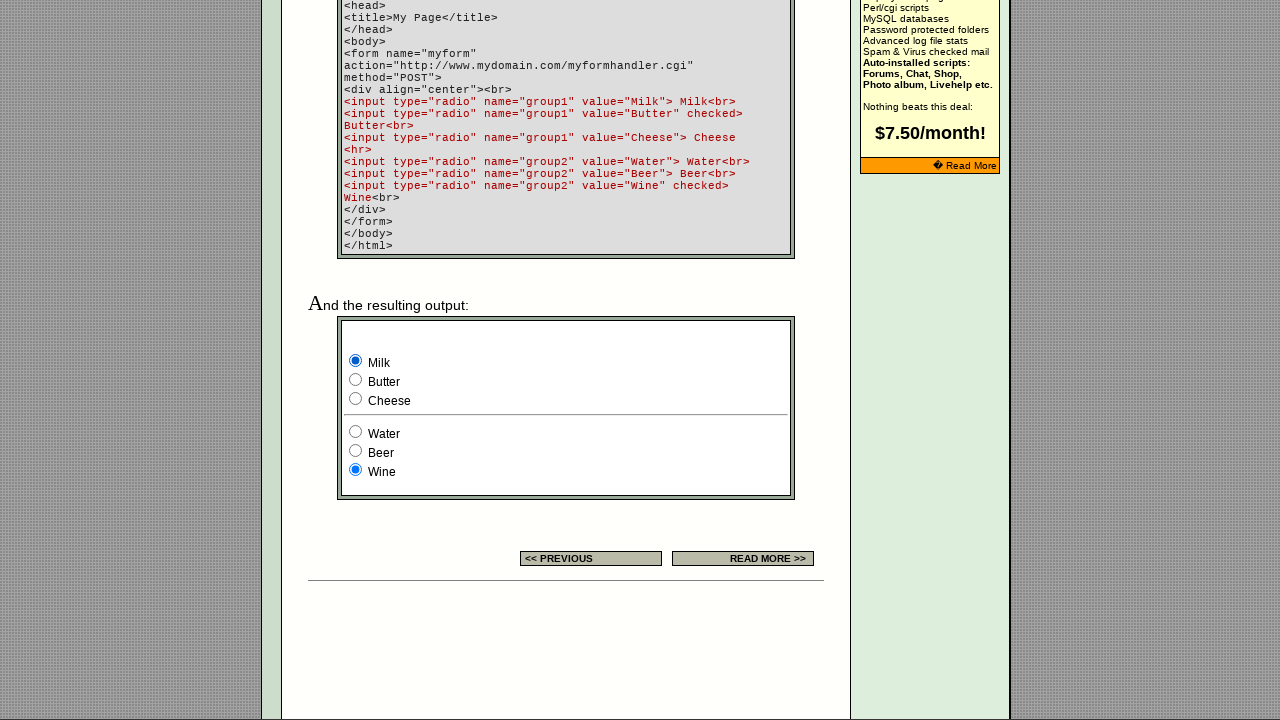

Clicked 'Water' radio button at (356, 432) on xpath=//input[@value='Water']
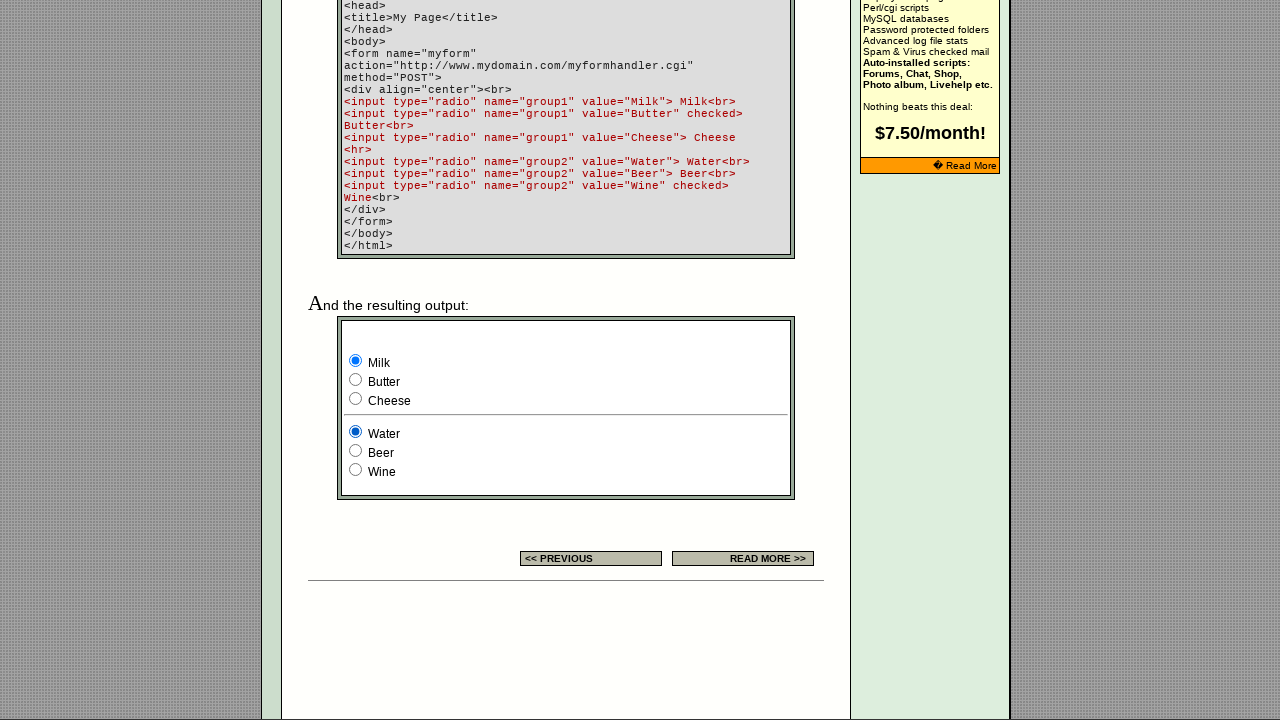

Waited for group1 radio buttons to be available
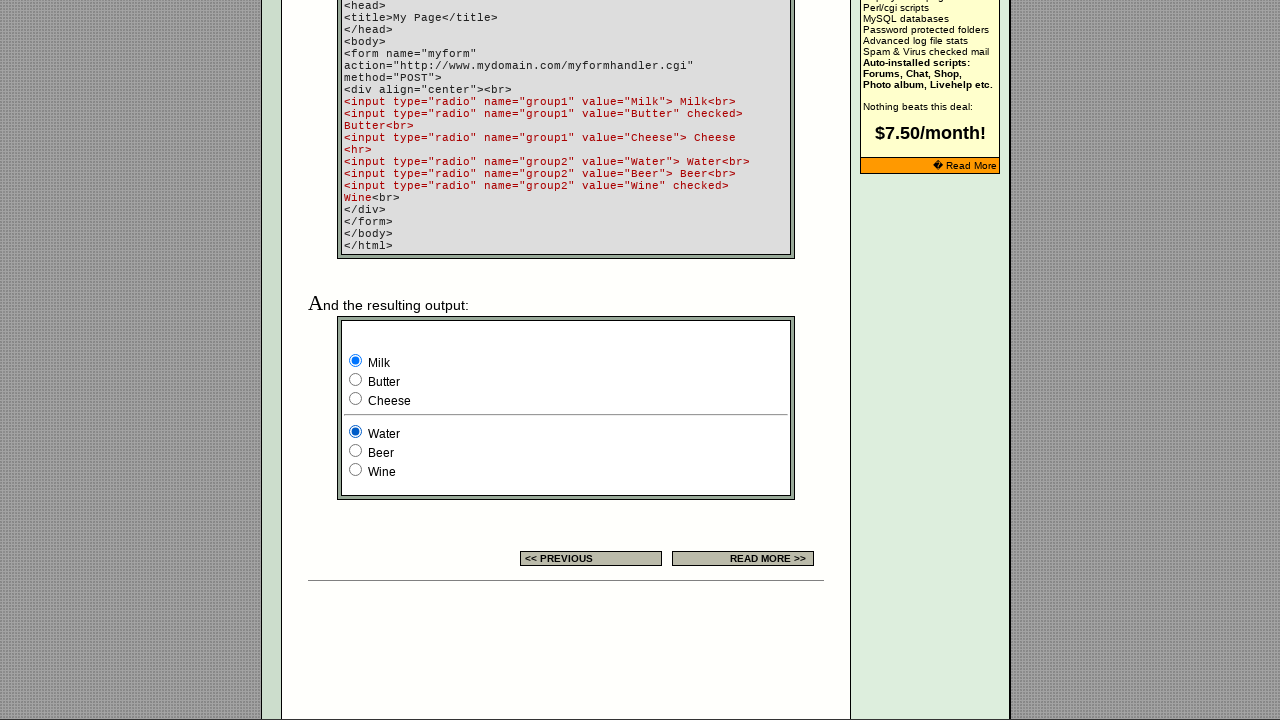

Waited for group2 radio buttons to be available
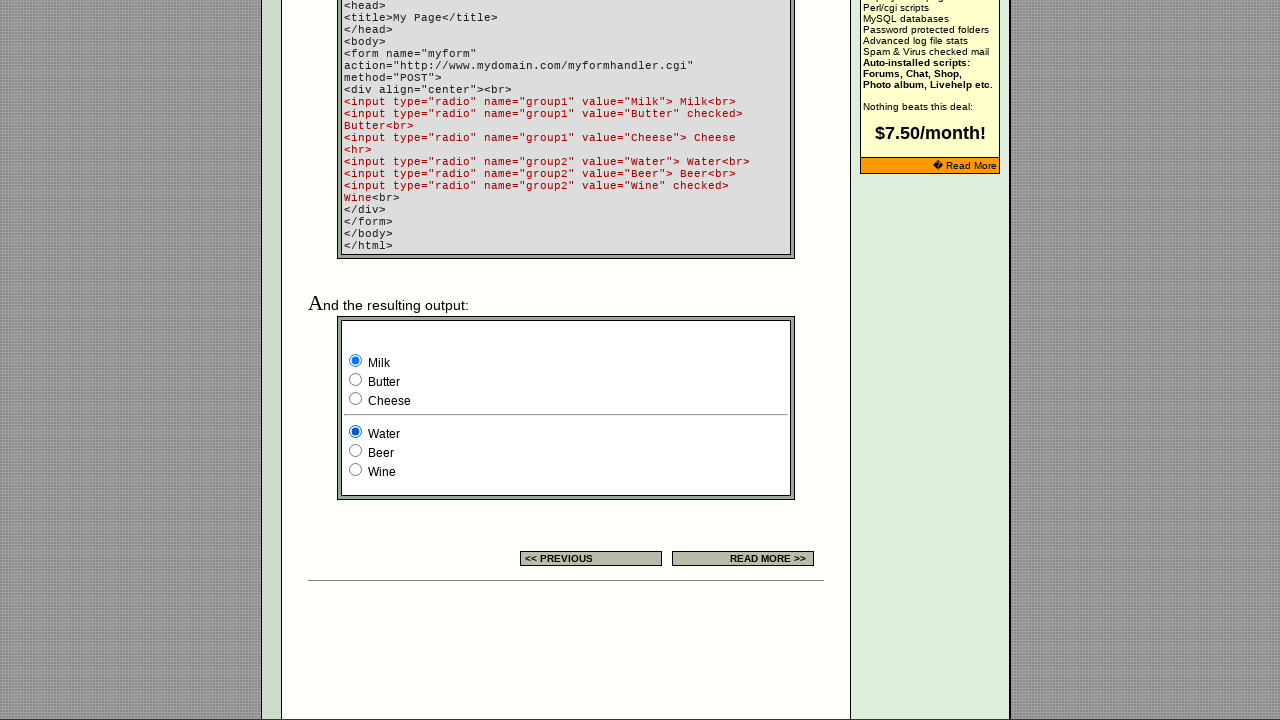

Located 3 radio buttons in group1
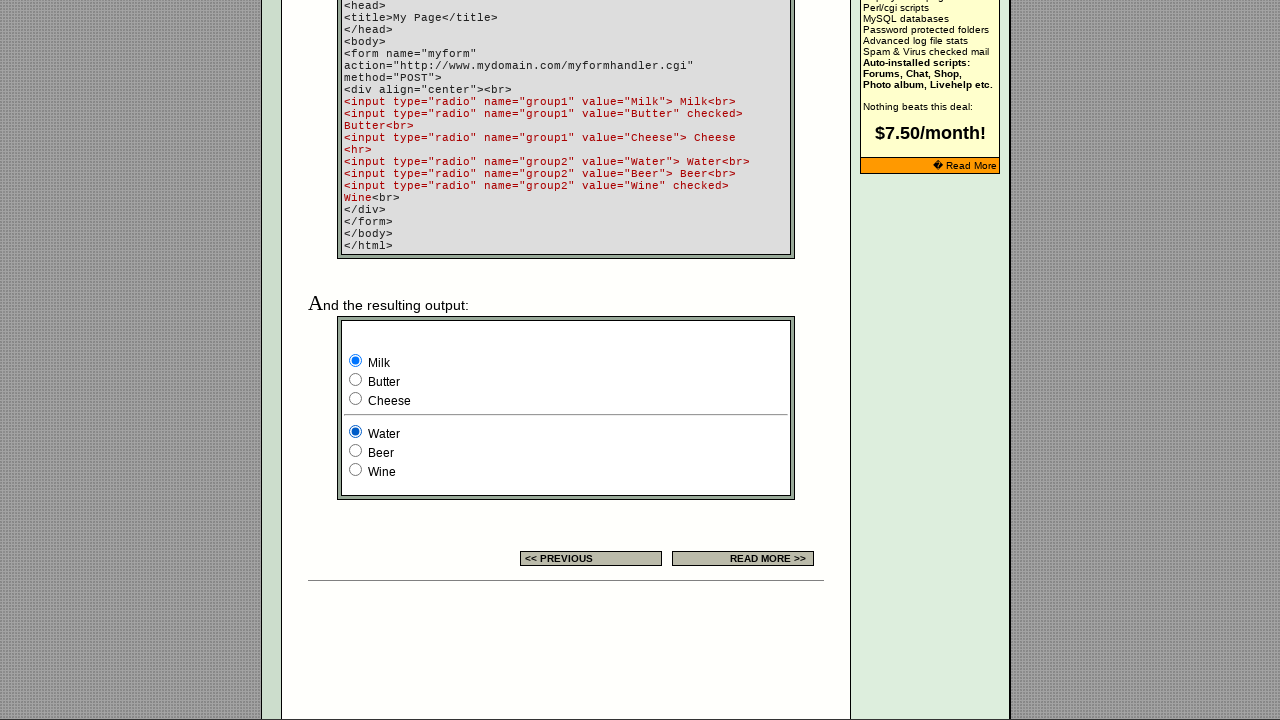

Clicked radio button at index 0 in group1 at (356, 360) on xpath=//input[@name='group1'] >> nth=0
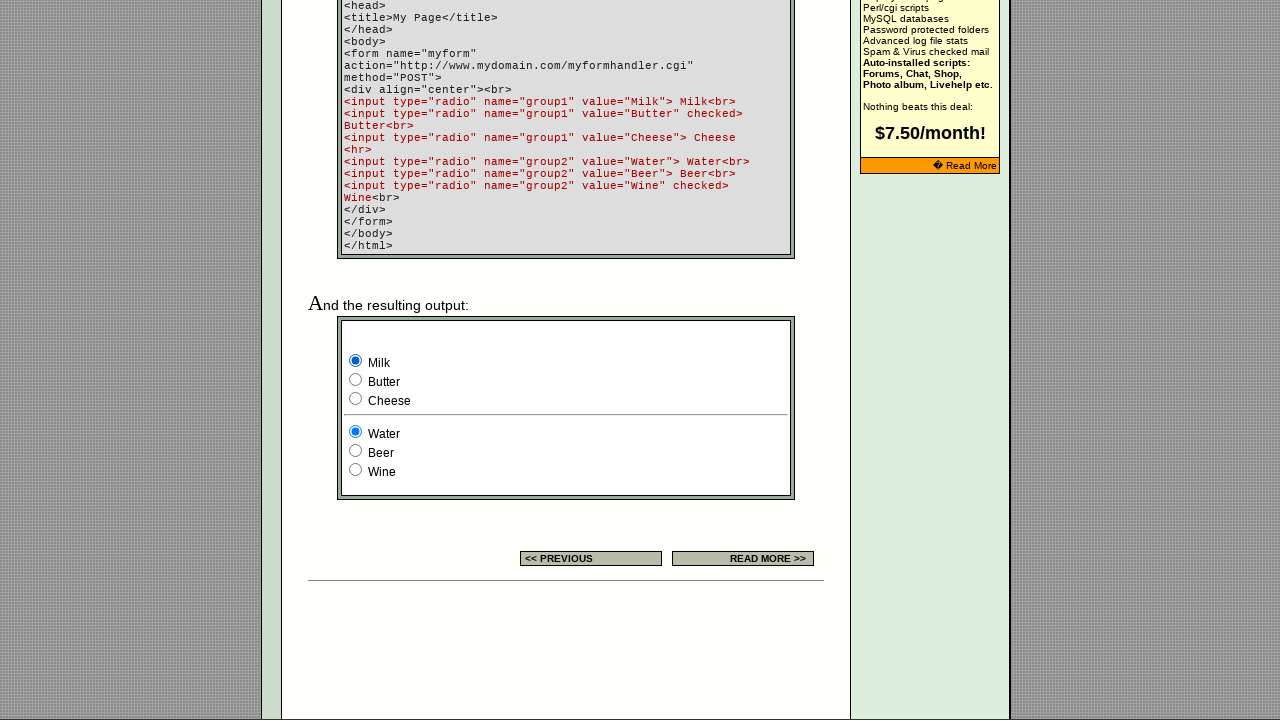

Retrieved value attribute 'Milk' from group1 radio button at index 0
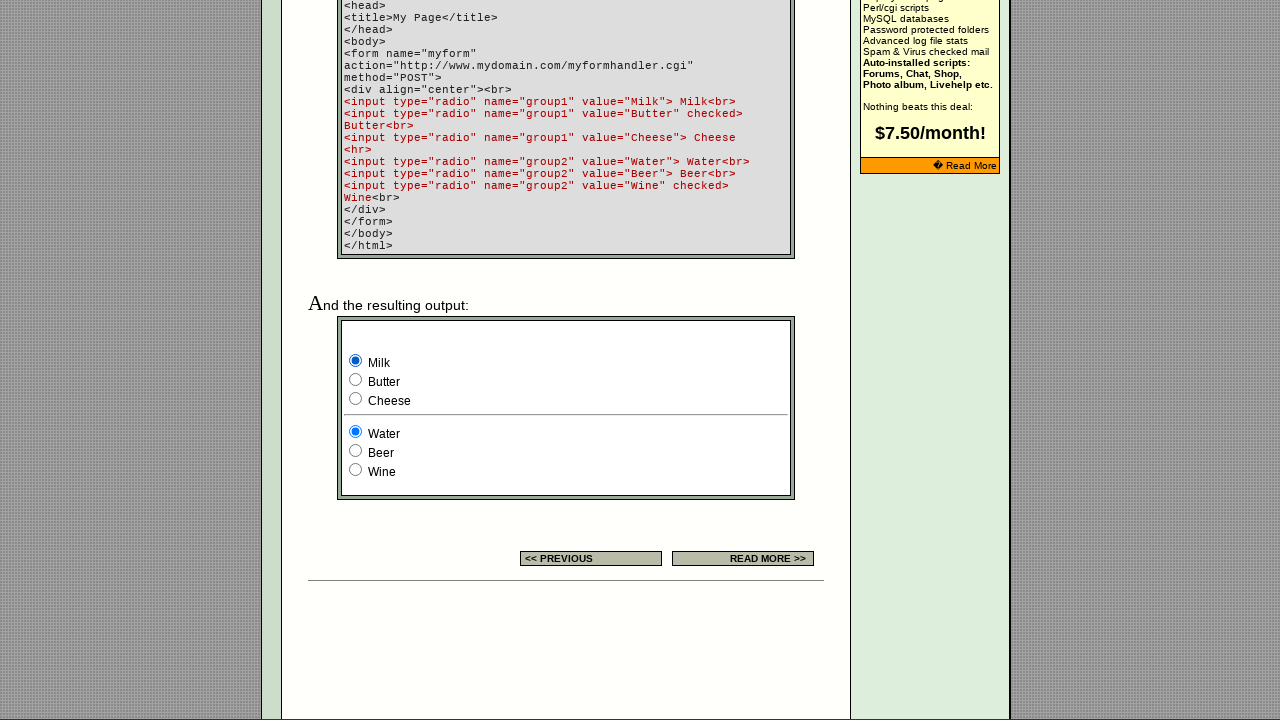

Clicked radio button at index 1 in group1 at (356, 380) on xpath=//input[@name='group1'] >> nth=1
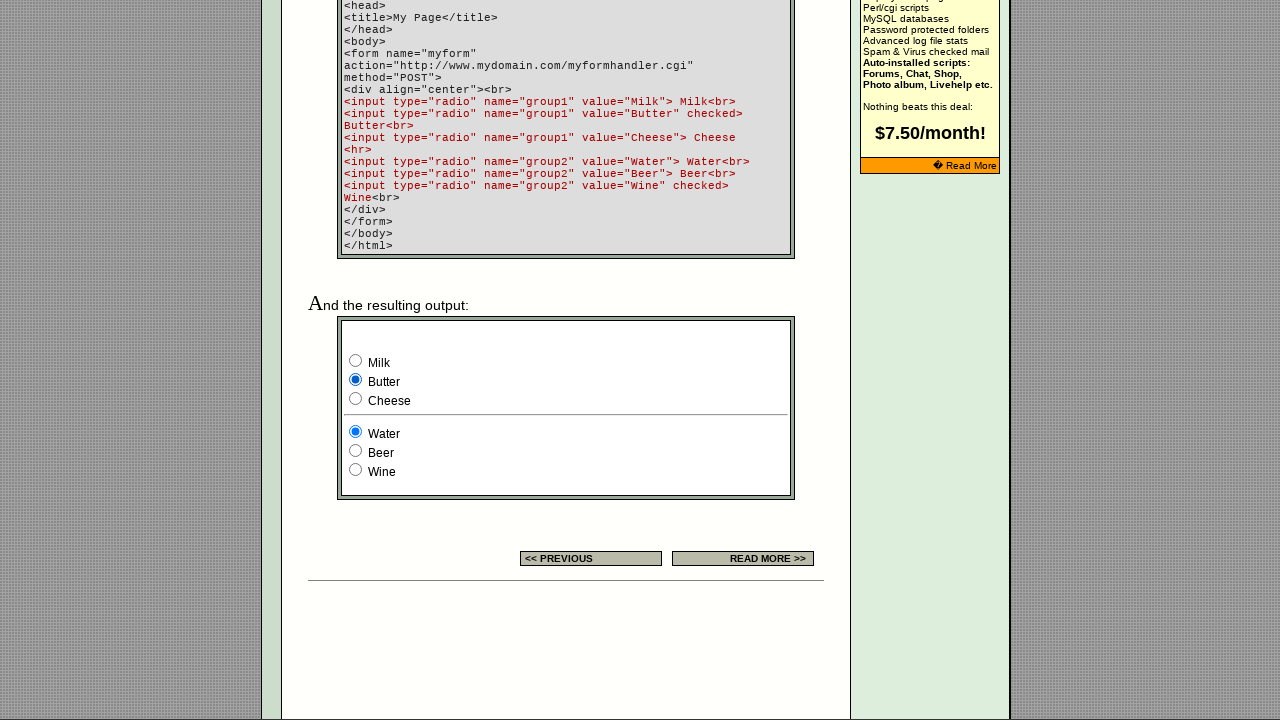

Retrieved value attribute 'Butter' from group1 radio button at index 1
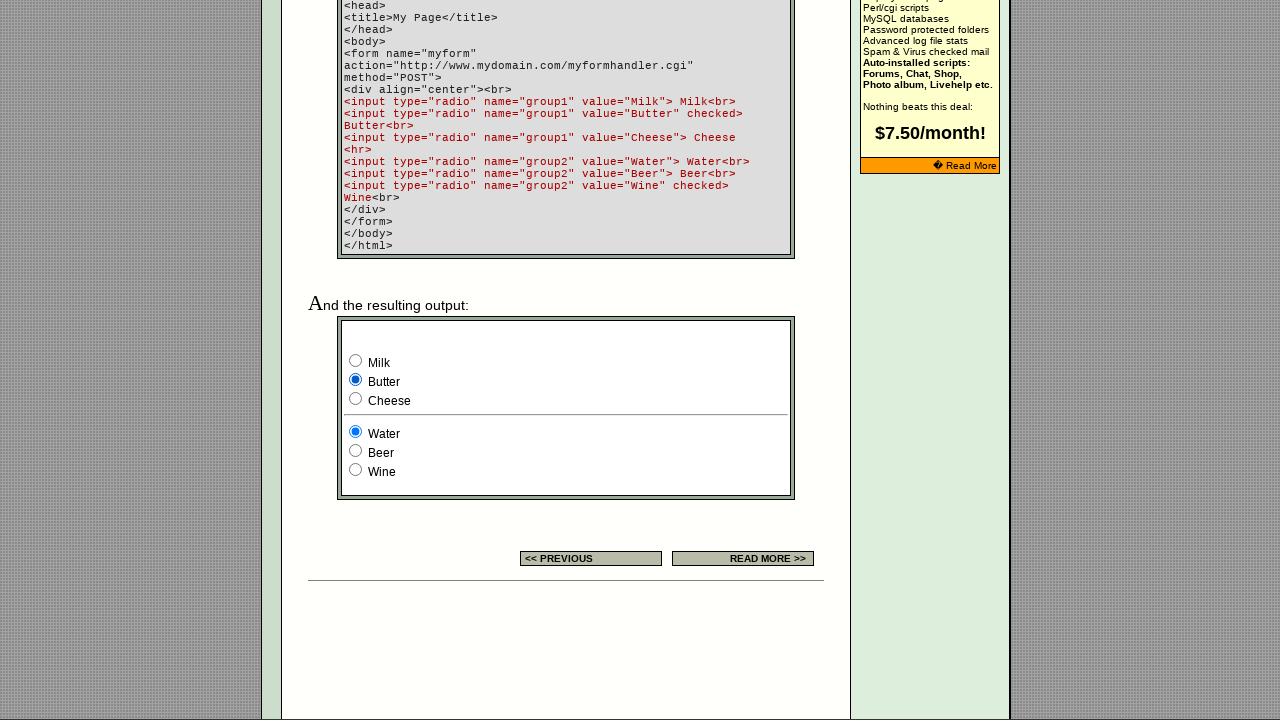

Clicked corresponding group2 radio button at index 1 because group1 button is 'Butter' at (356, 450) on xpath=//input[@name='group2'] >> nth=1
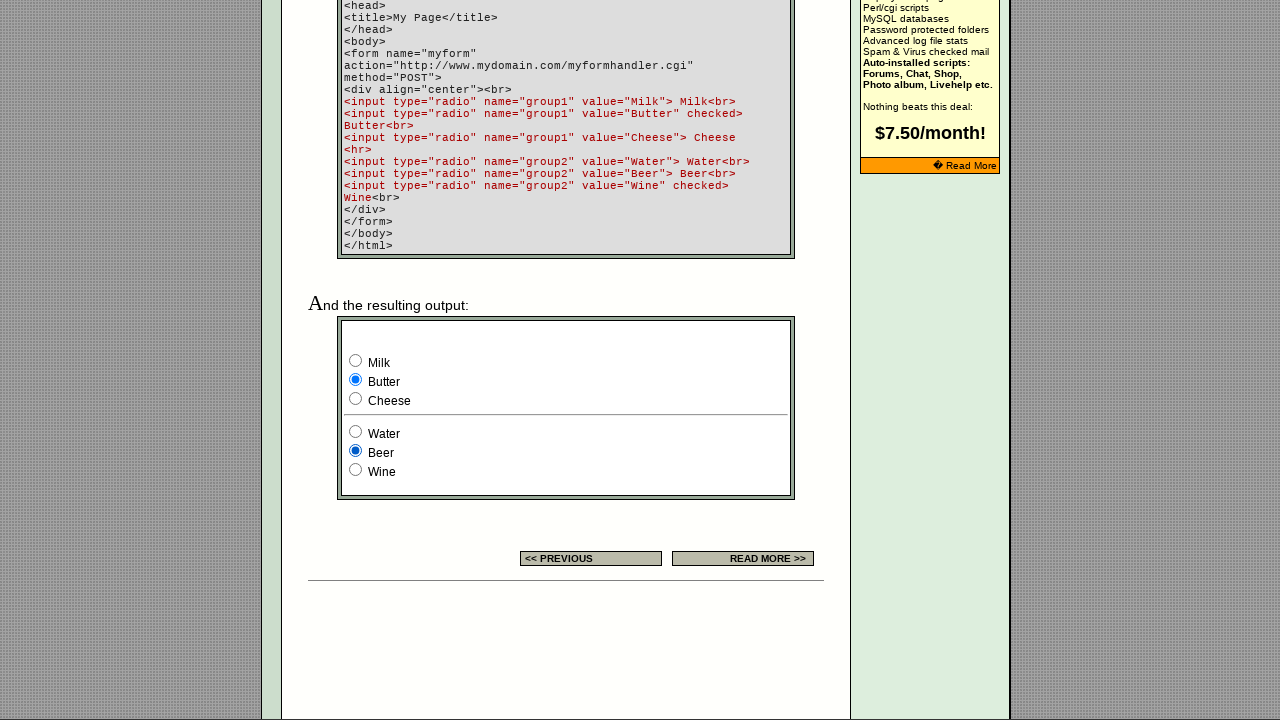

Clicked radio button at index 2 in group1 at (356, 398) on xpath=//input[@name='group1'] >> nth=2
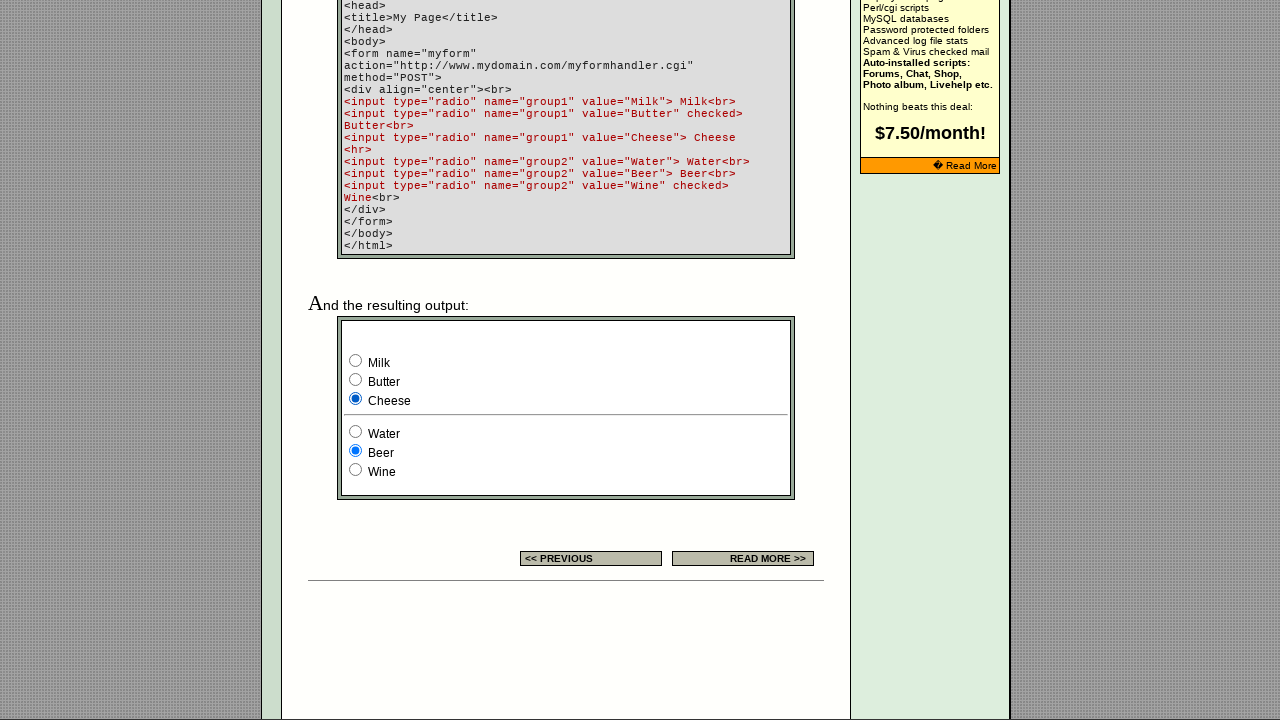

Retrieved value attribute 'Cheese' from group1 radio button at index 2
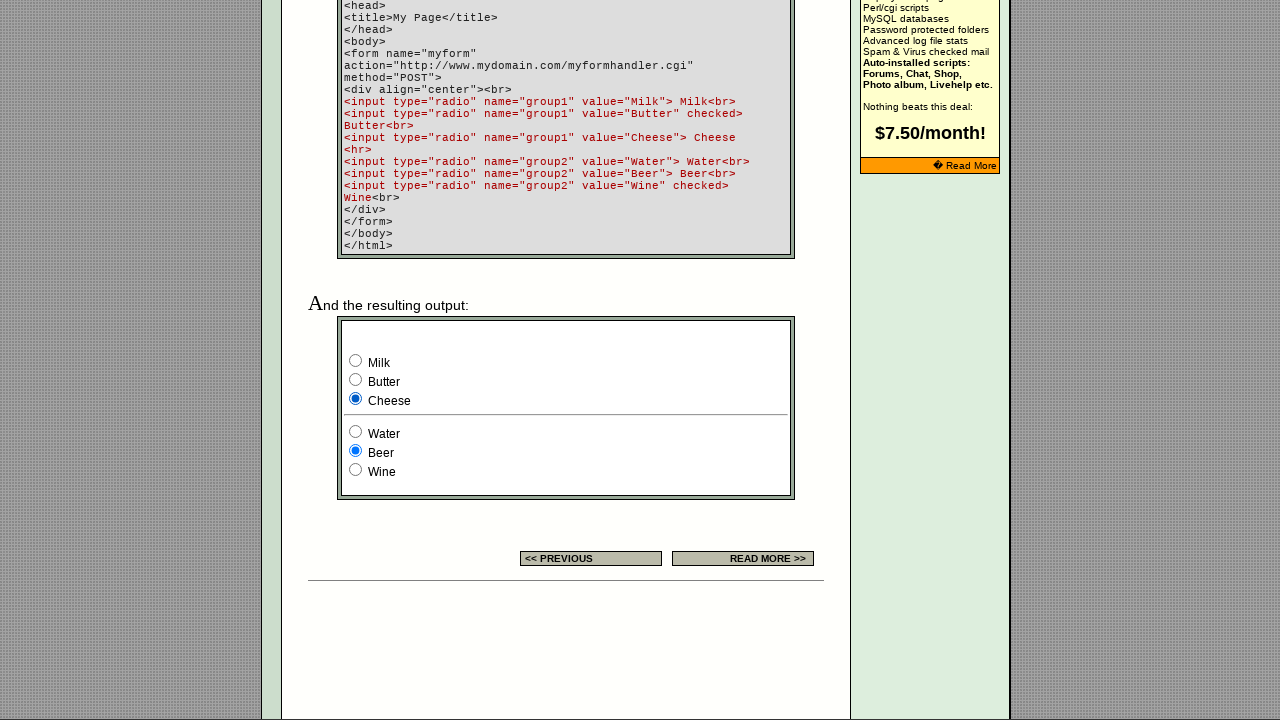

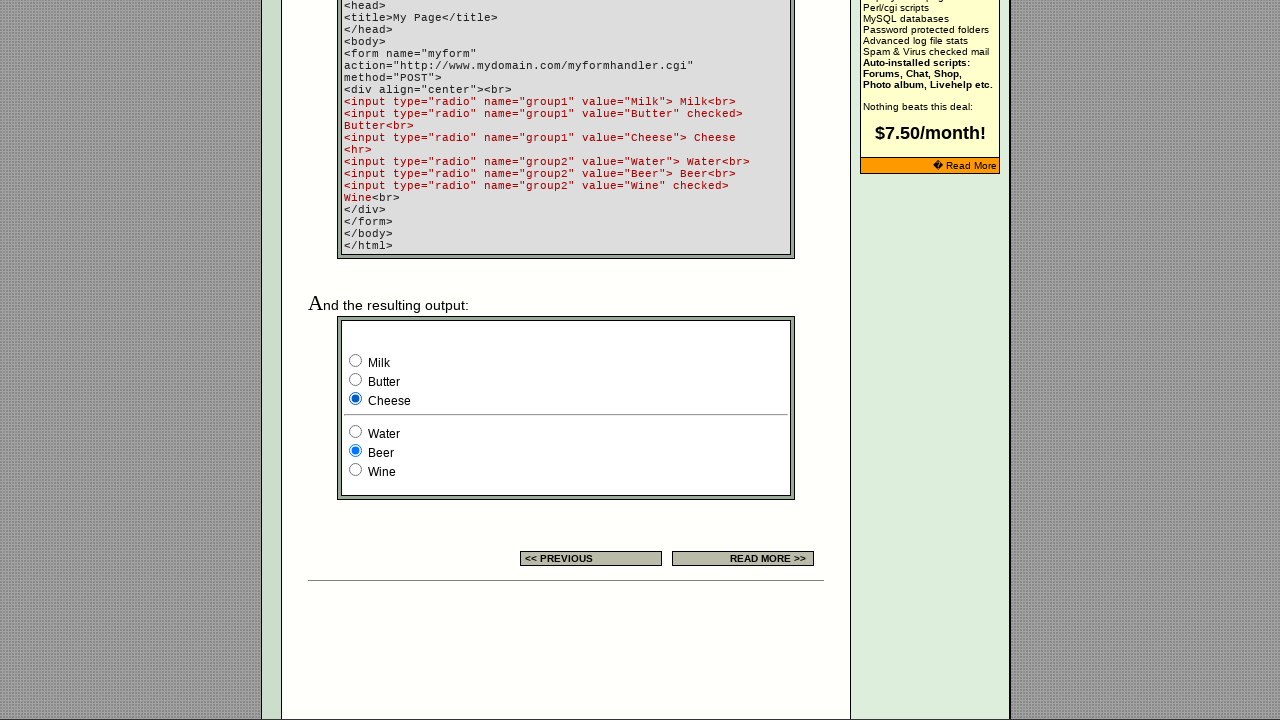